Tests dynamic controls by clicking Remove button to hide an element and Add button to show it back, verifying the status messages appear correctly

Starting URL: https://the-internet.herokuapp.com/dynamic_controls

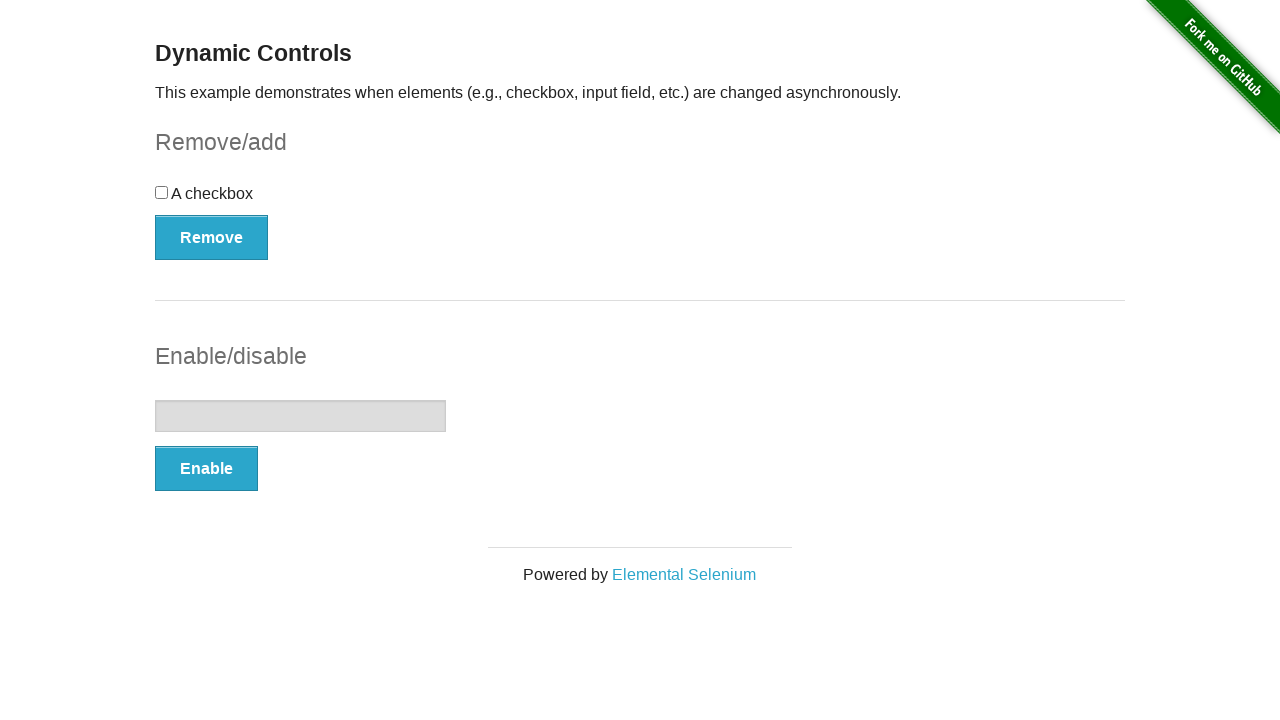

Navigated to dynamic controls page
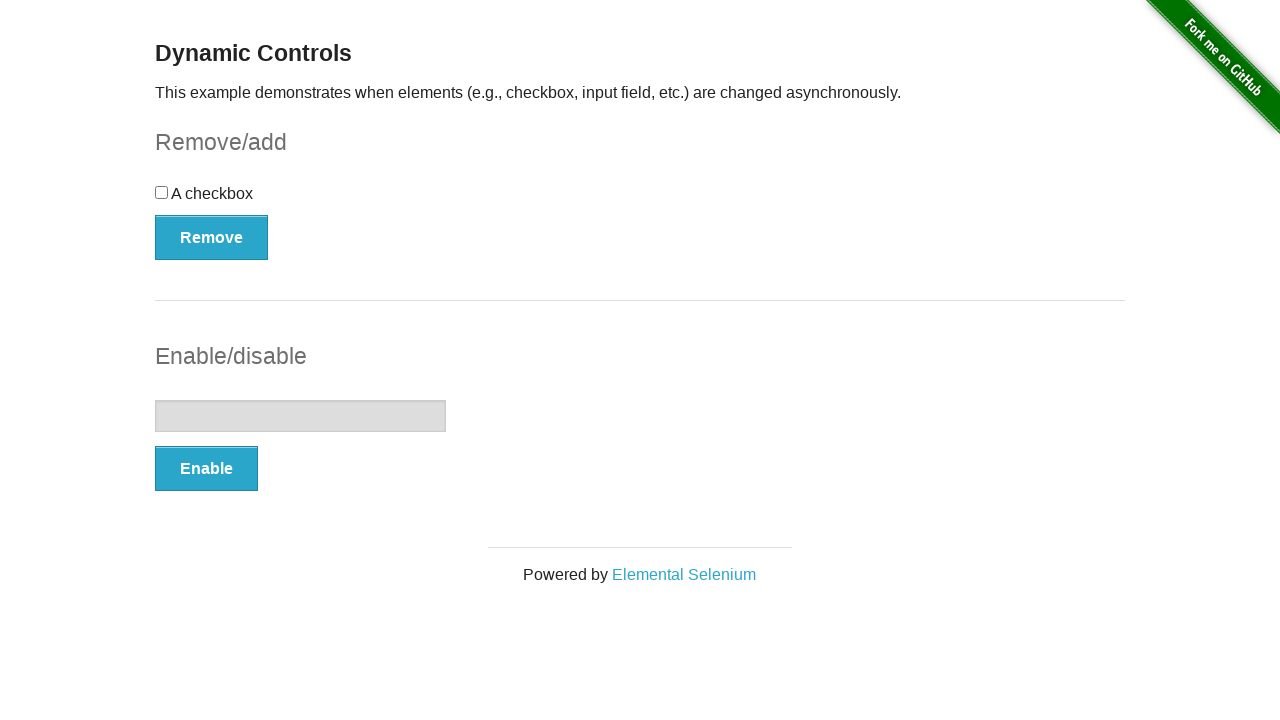

Clicked Remove button to hide the checkbox element at (212, 237) on button:has-text('Remove')
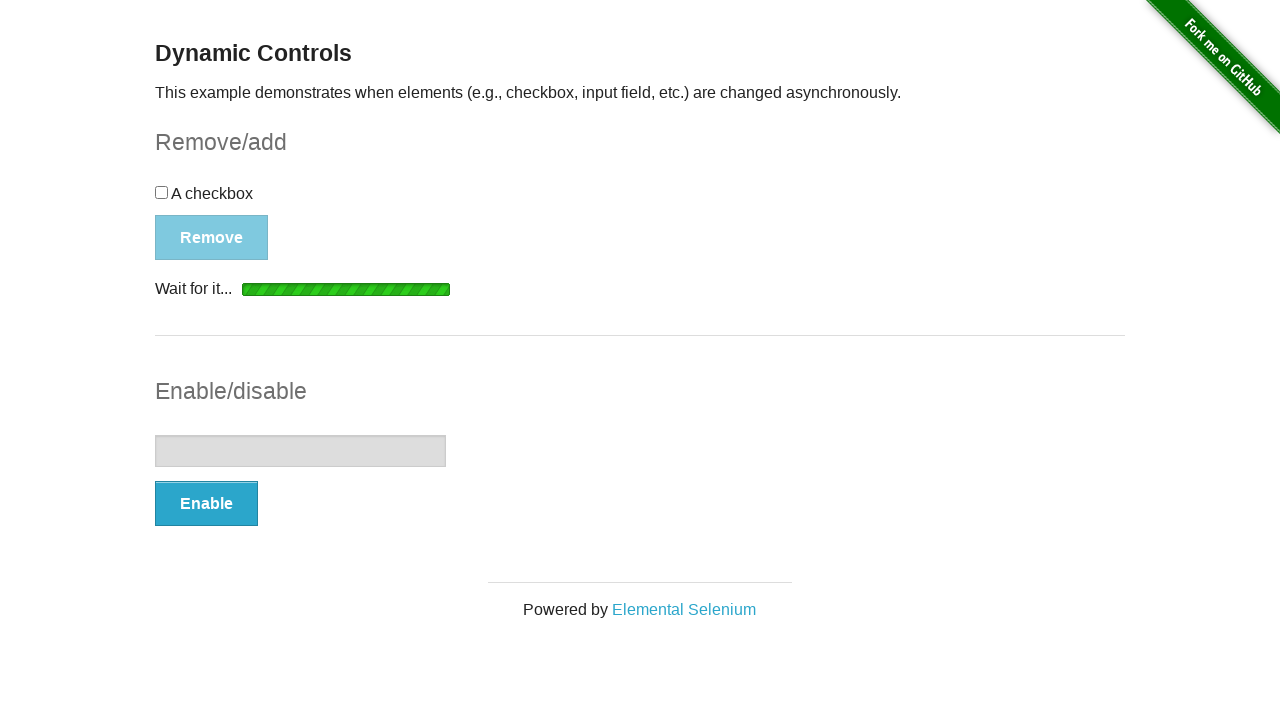

Verified 'It's gone!' status message appeared after removal
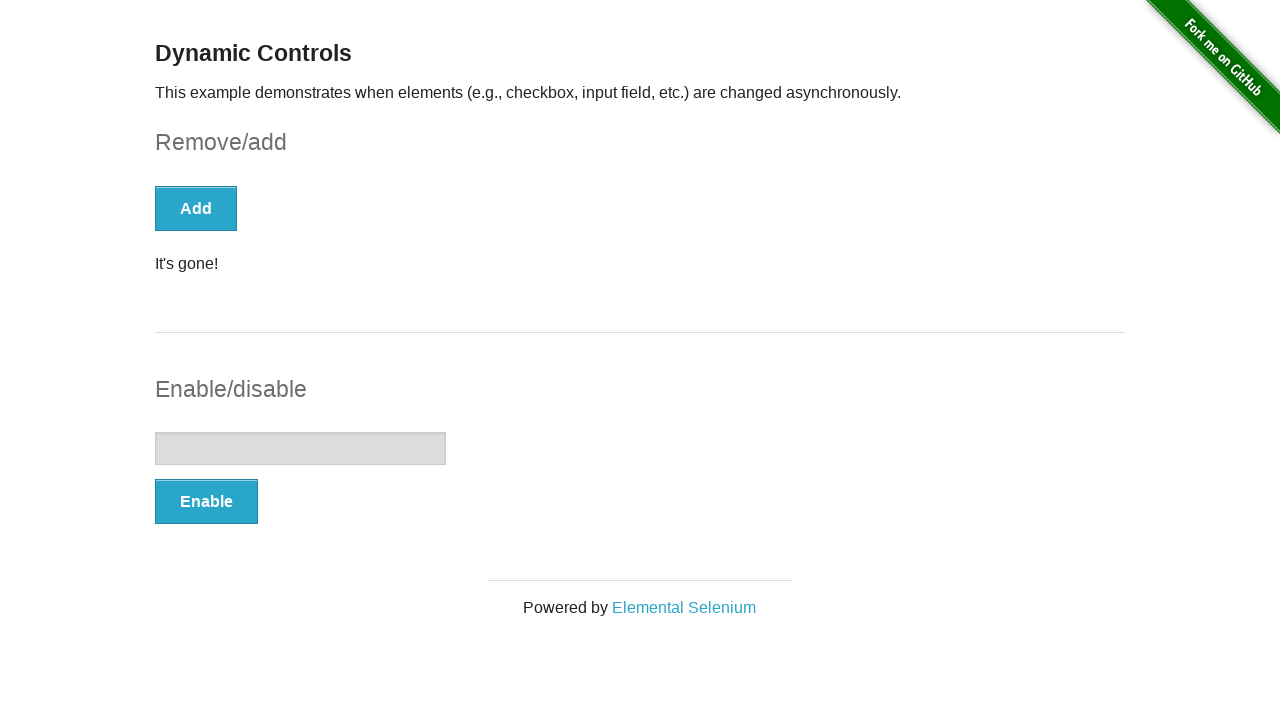

Clicked Add button to show the checkbox element again at (196, 208) on button:has-text('Add')
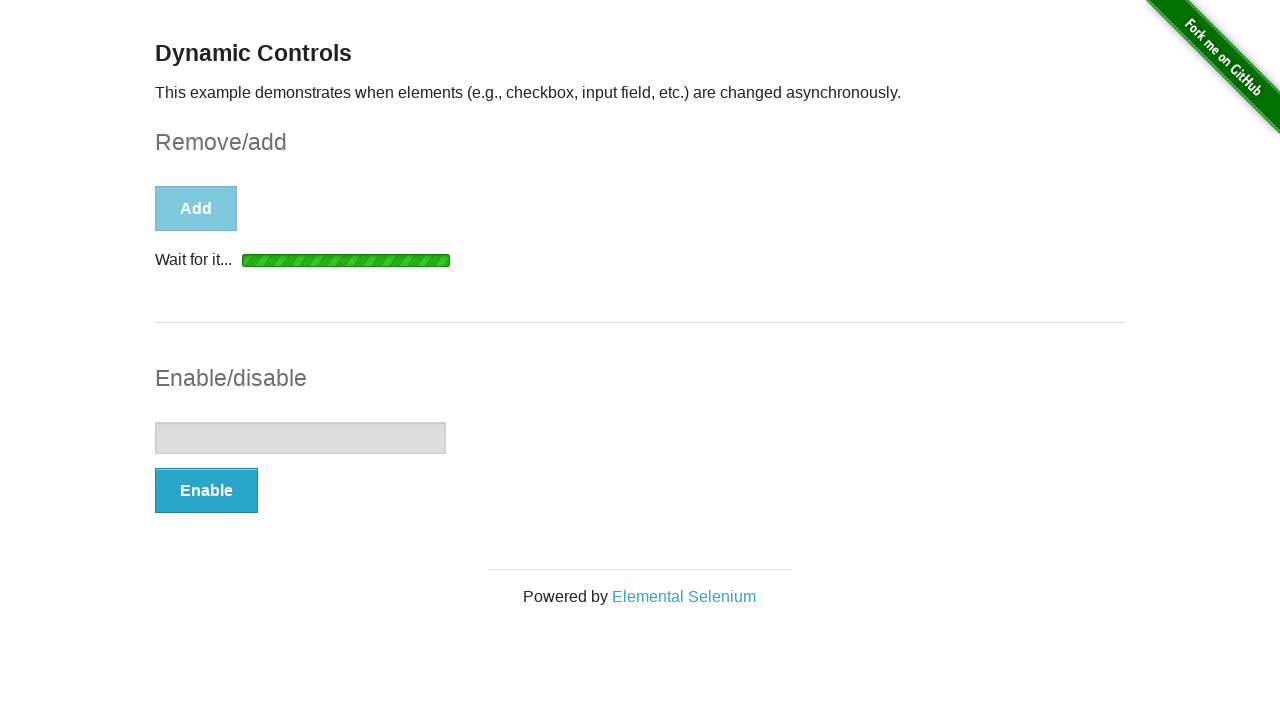

Verified 'It's back!' status message appeared after re-adding
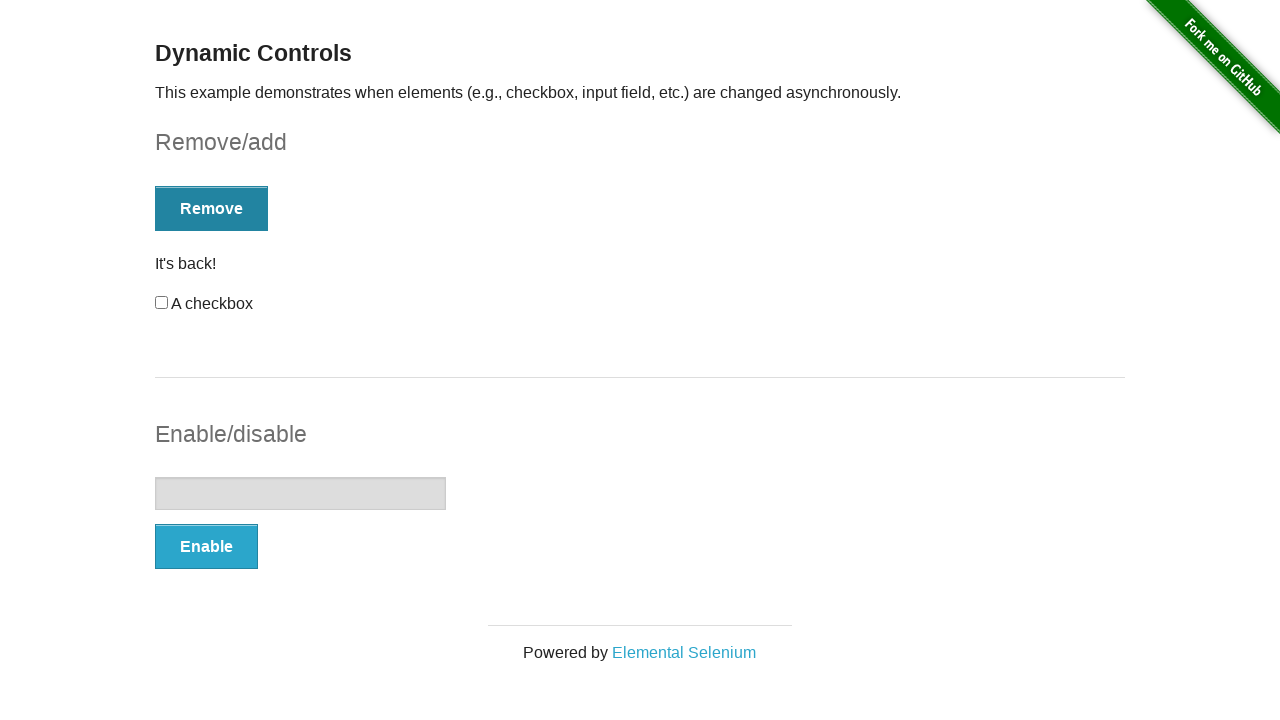

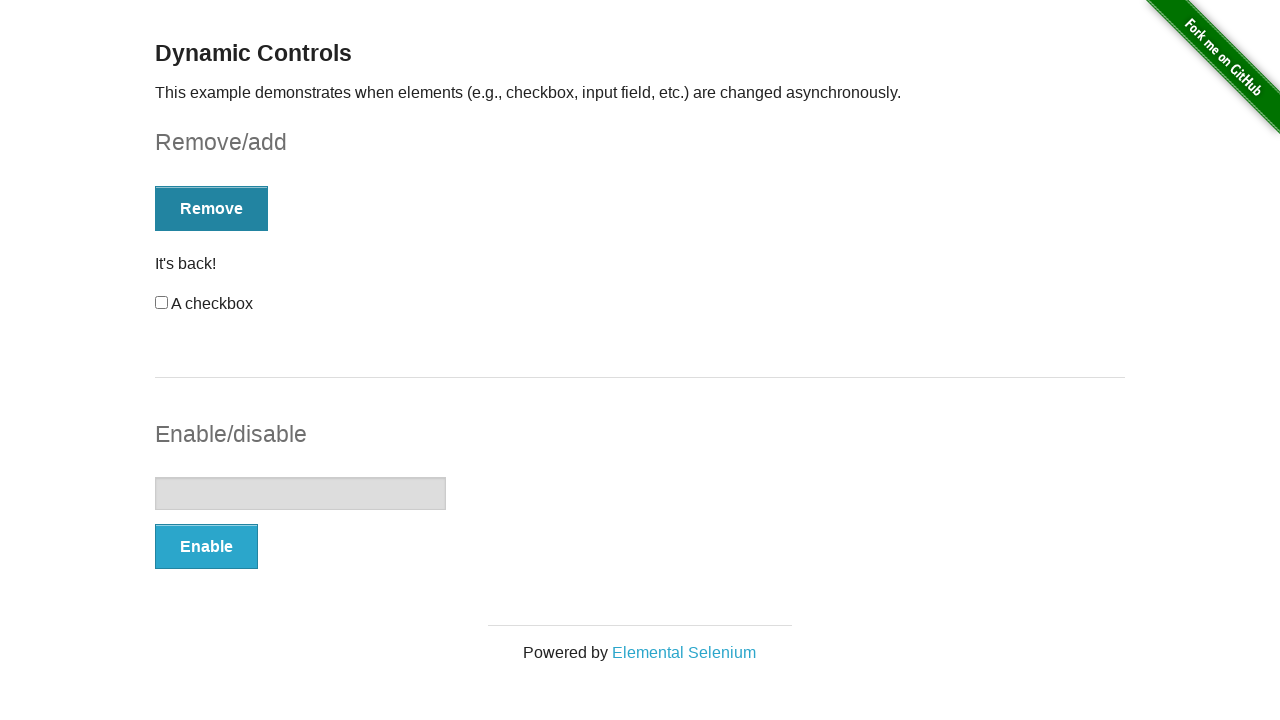